Tests a Shopify registration form by filling in personal details (first name, last name, username), selecting a city from dropdown, choosing gender via radio button, entering a password, and submitting the registration.

Starting URL: http://webapps.tekstac.com/Shopify/

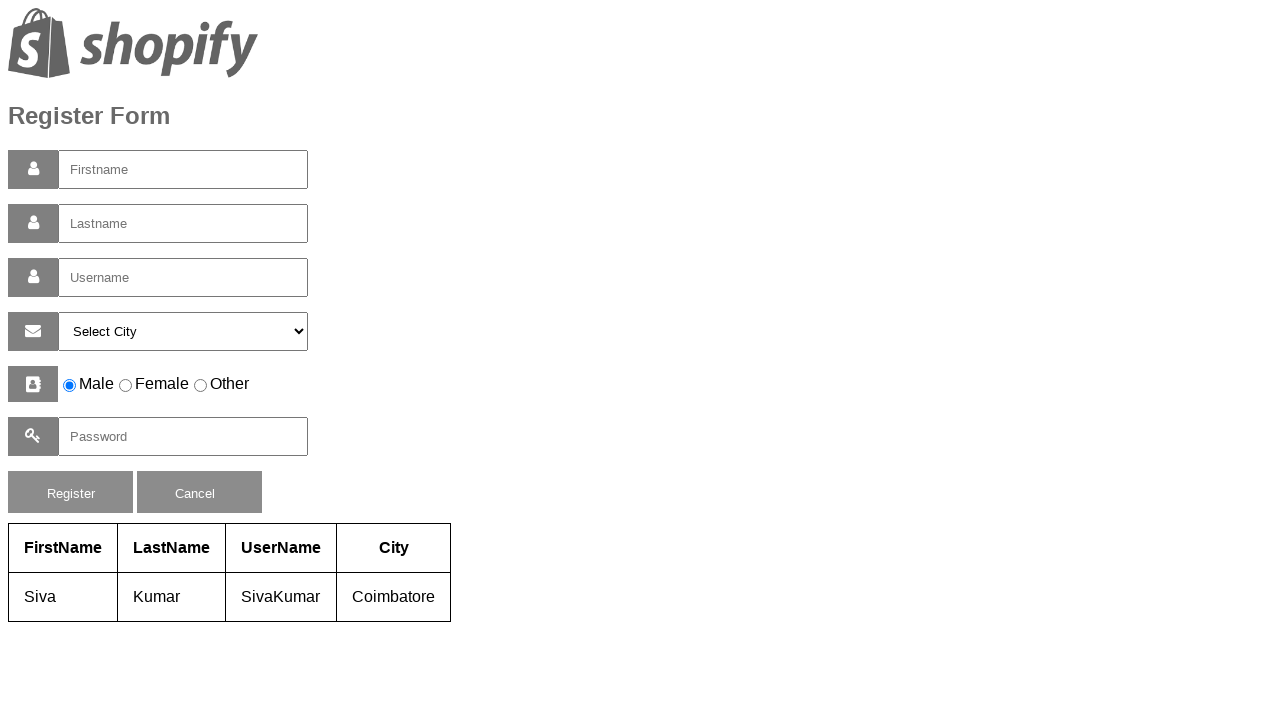

Filled first name field with 'Priya' on input#firstname
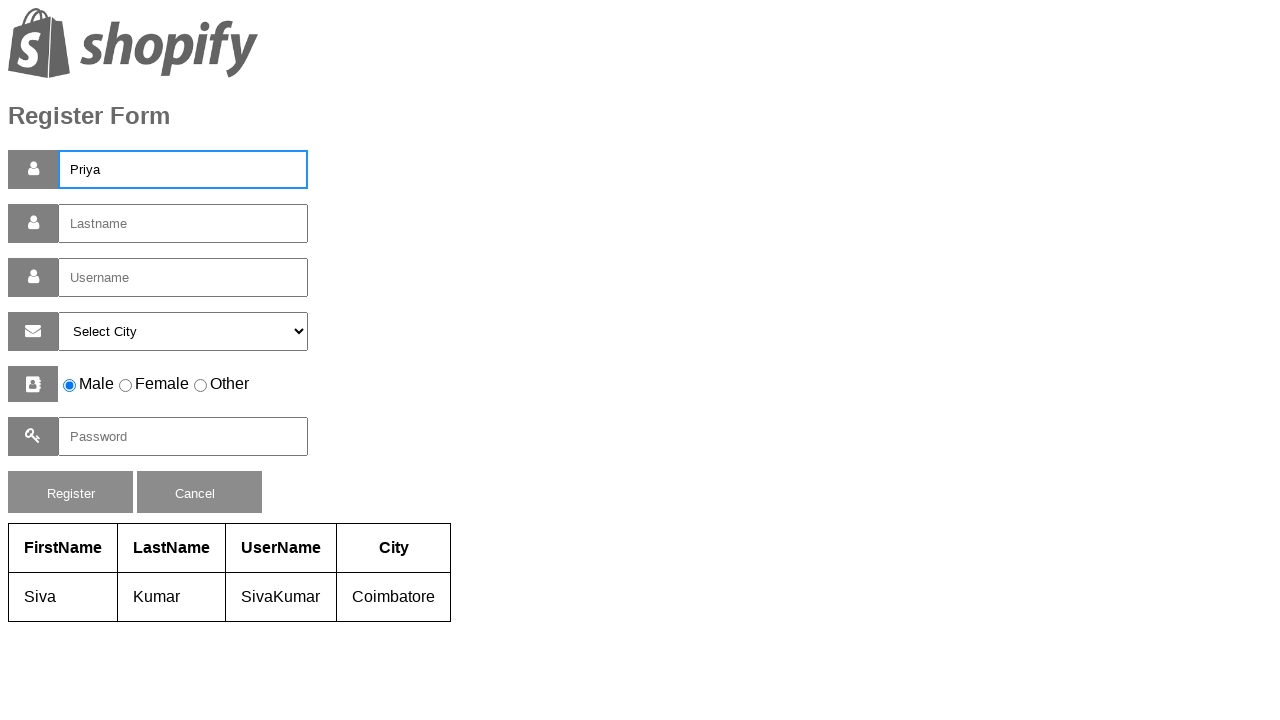

Filled last name field with 'Sharma' on input#lastname
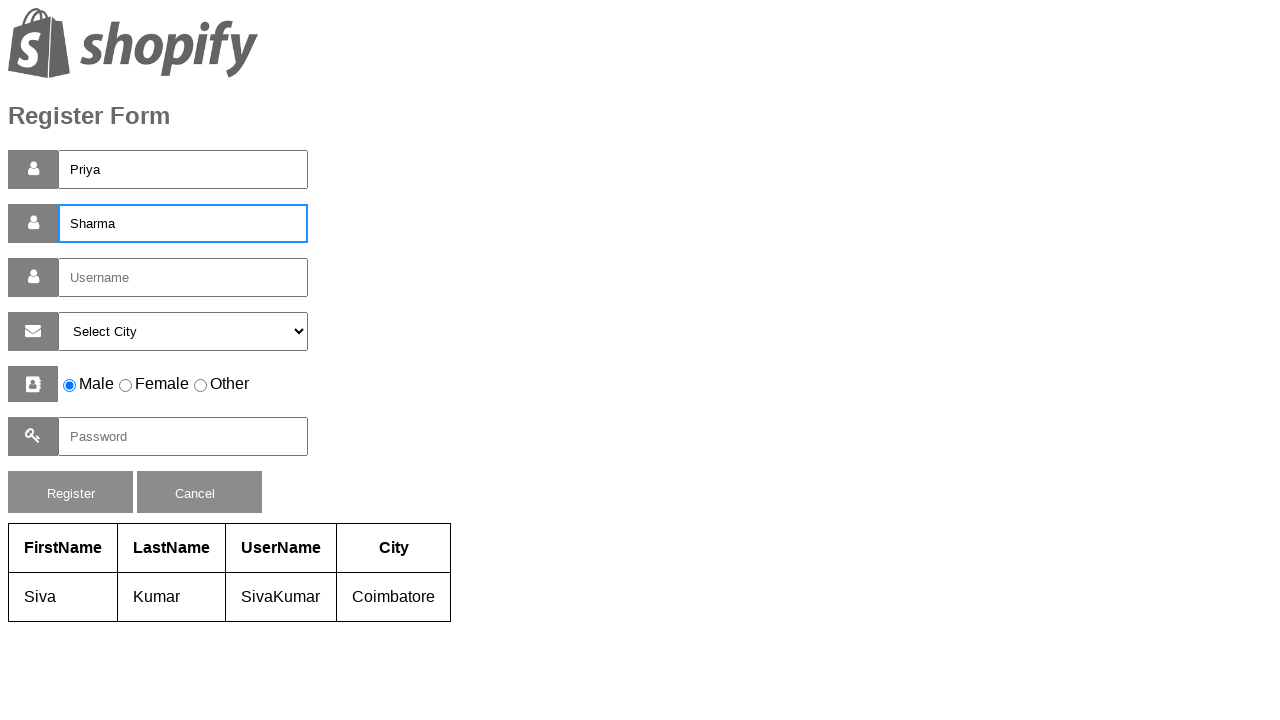

Filled username field with 'PriyaSharma2024' on input#username
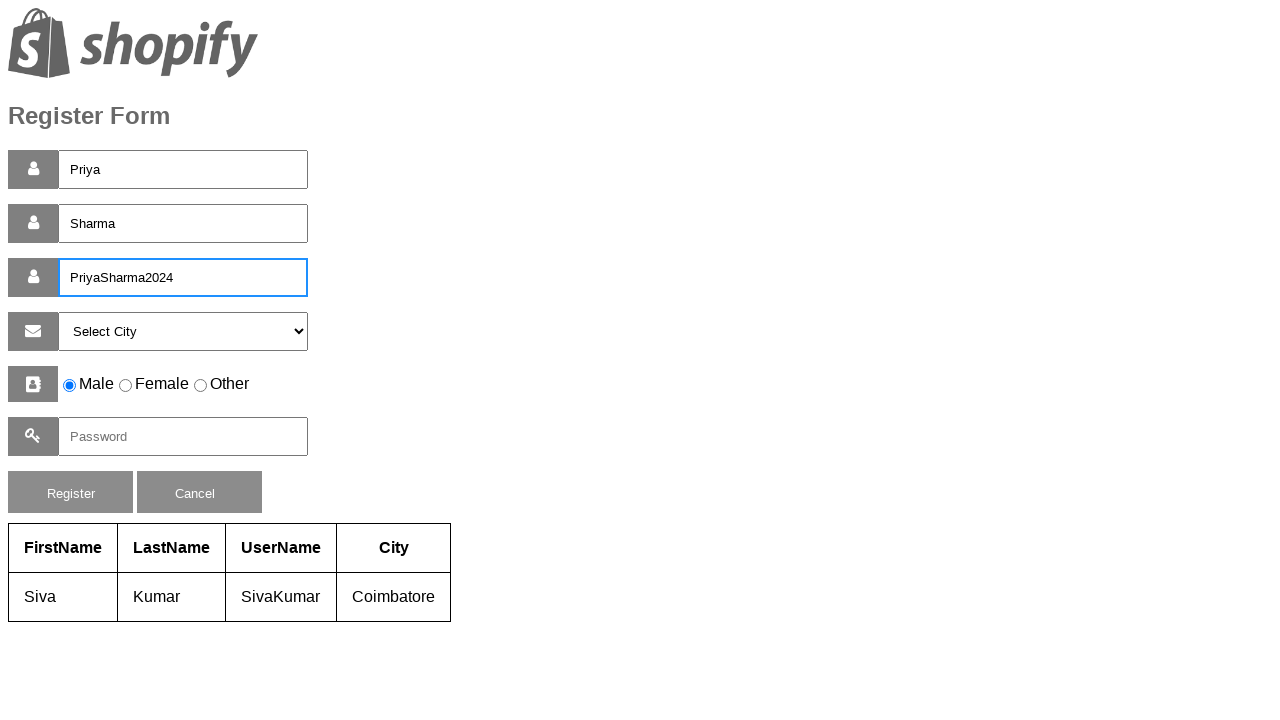

Selected city from dropdown (index 2) on select#selectcity
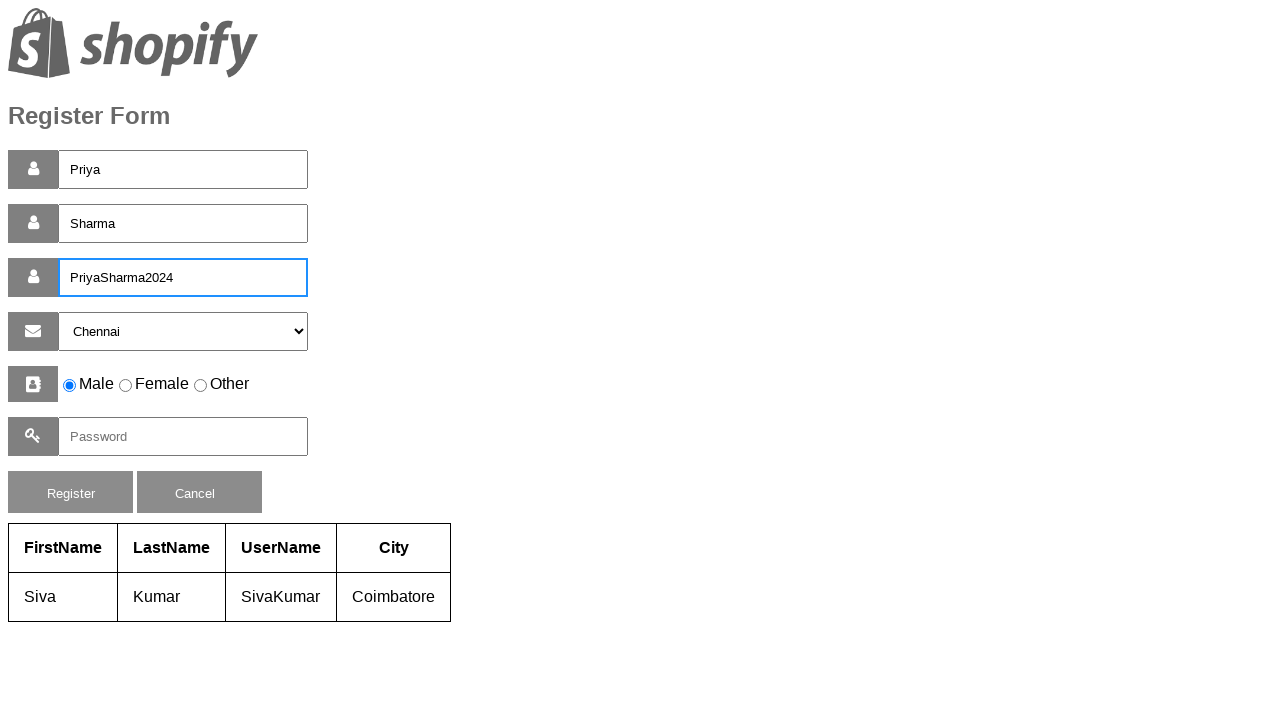

Selected gender radio button (female) at (70, 386) on form div:nth-child(6) input:nth-child(2)
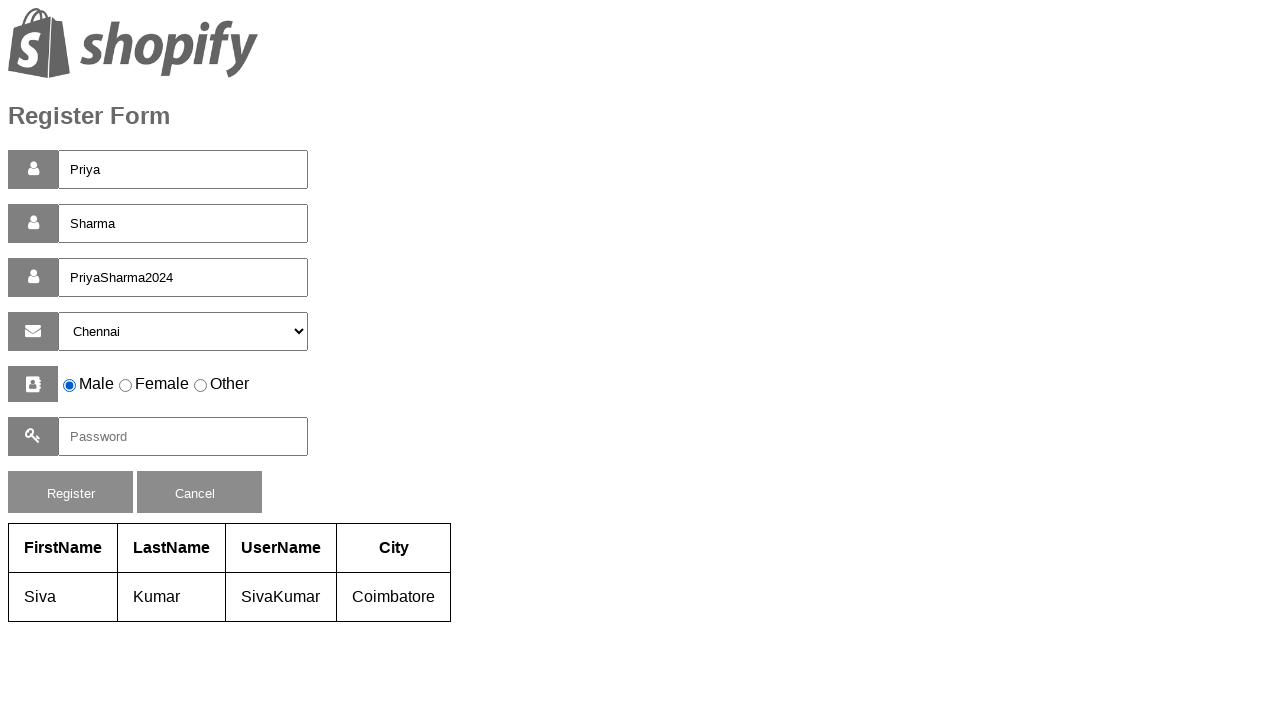

Filled password field with secure password on input#pass
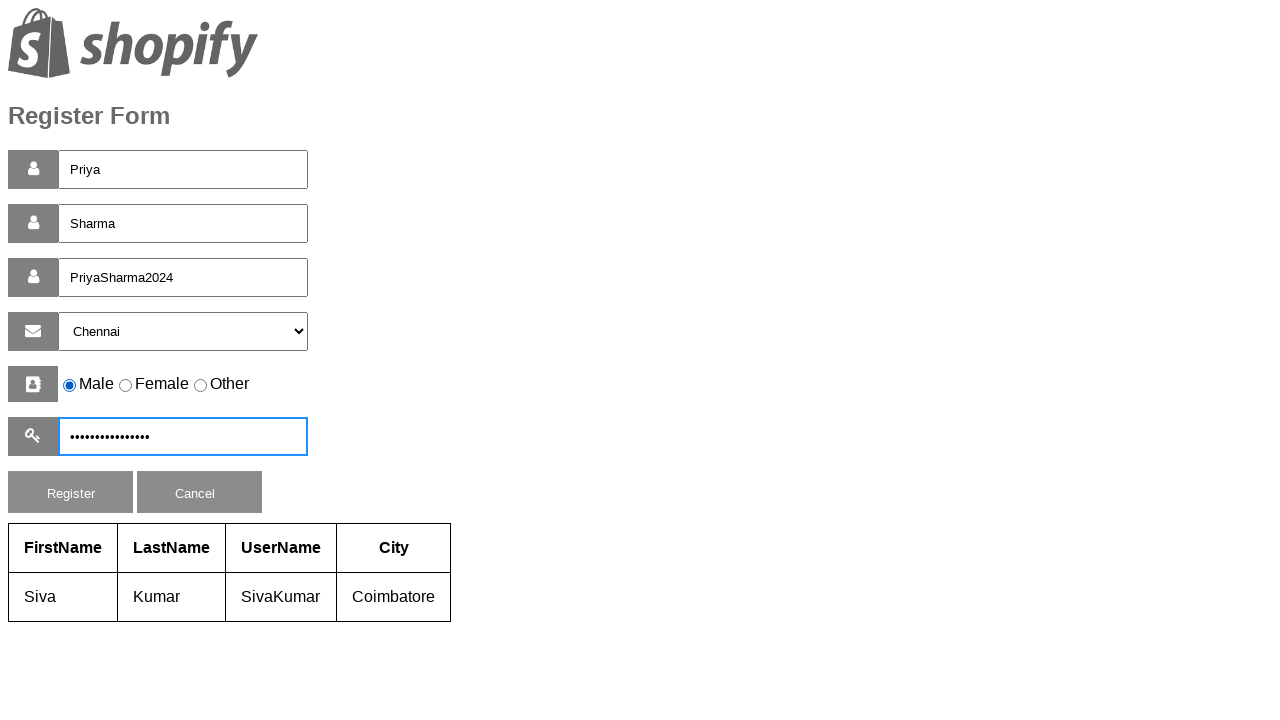

Clicked register button to submit the form at (70, 492) on button#reg
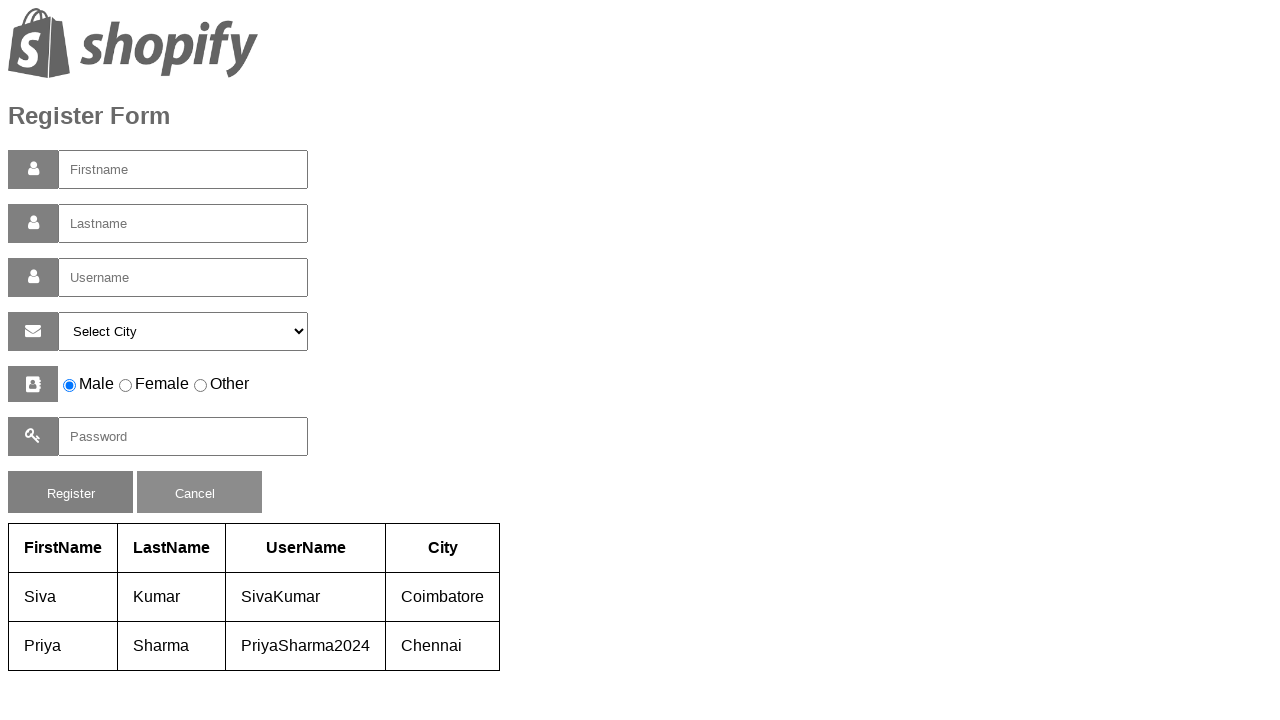

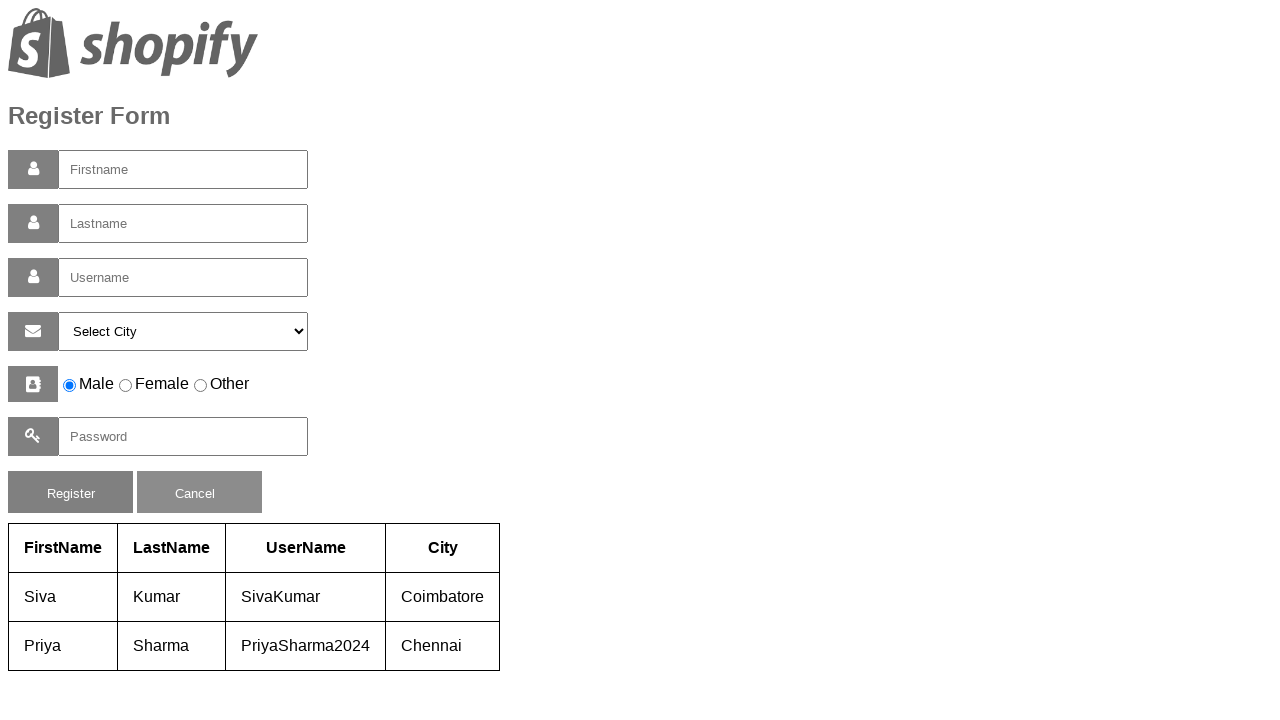